Tests clicking on an element on a GitHub profile page

Starting URL: https://github.com/JonasMoura-J

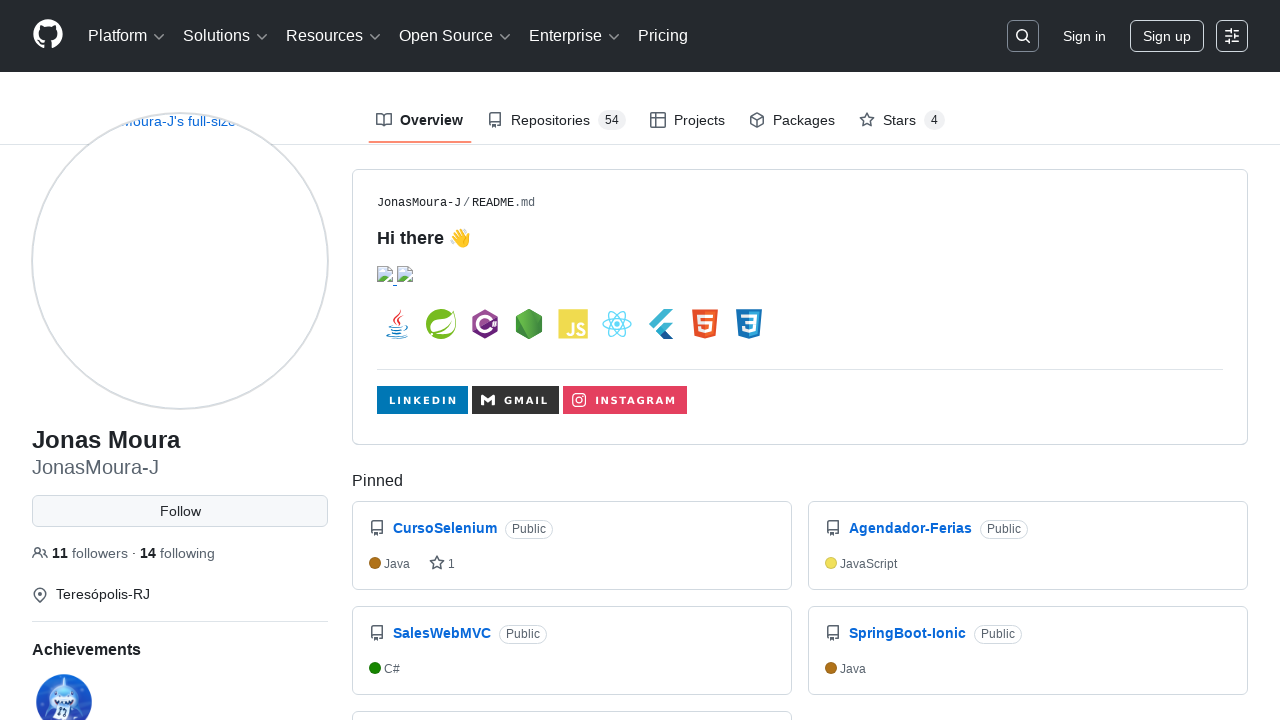

Waited for page to load with networkidle state
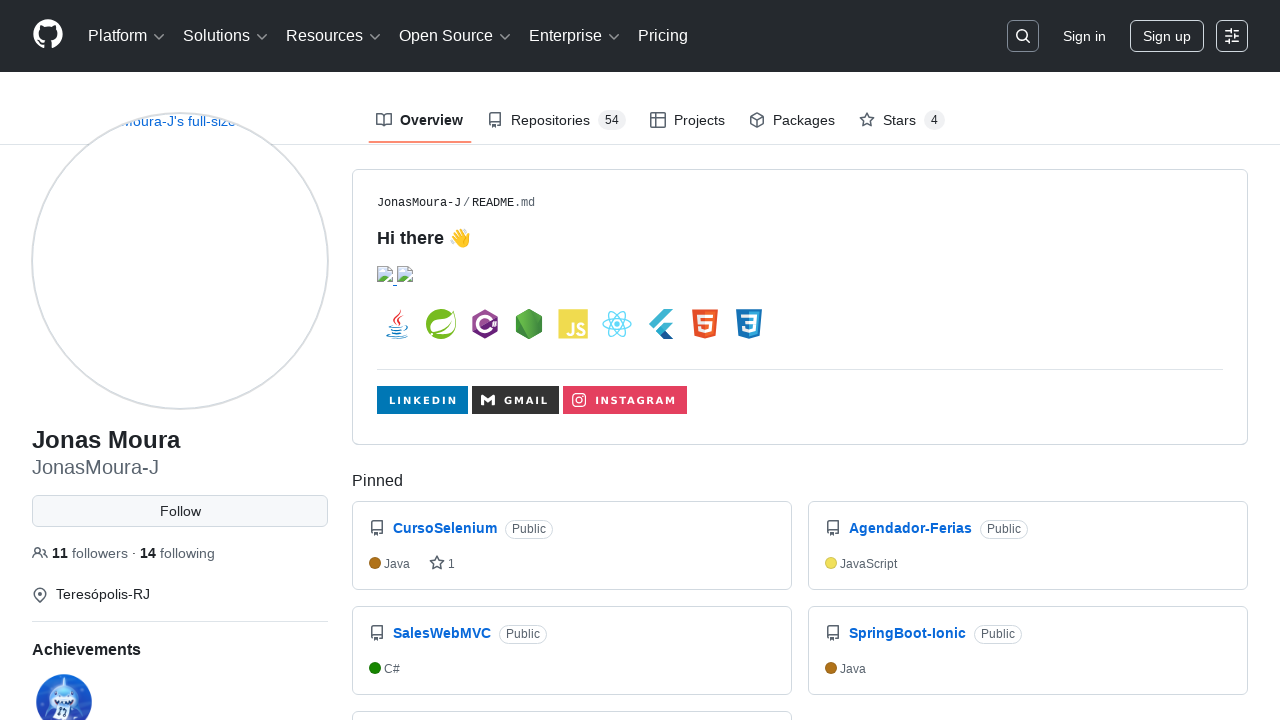

Clicked on Overview tab in user profile navigation at (420, 120) on nav[aria-label='User profile'] a >> text=Overview
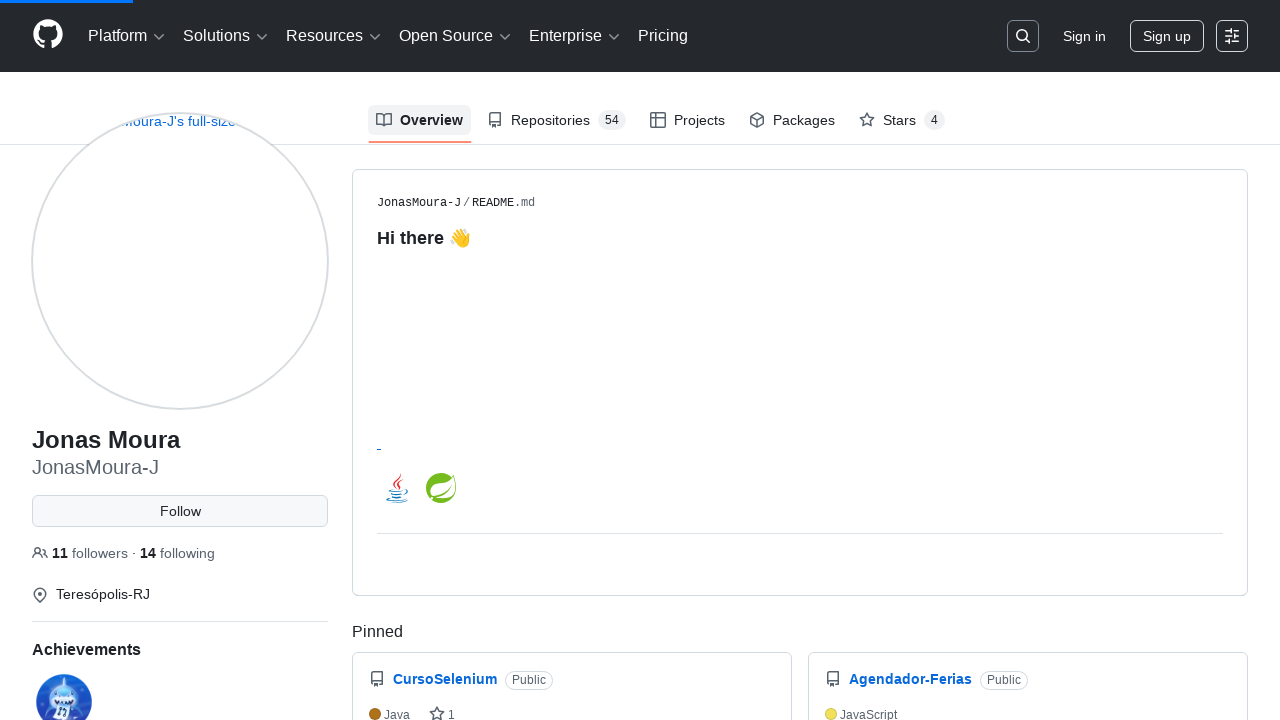

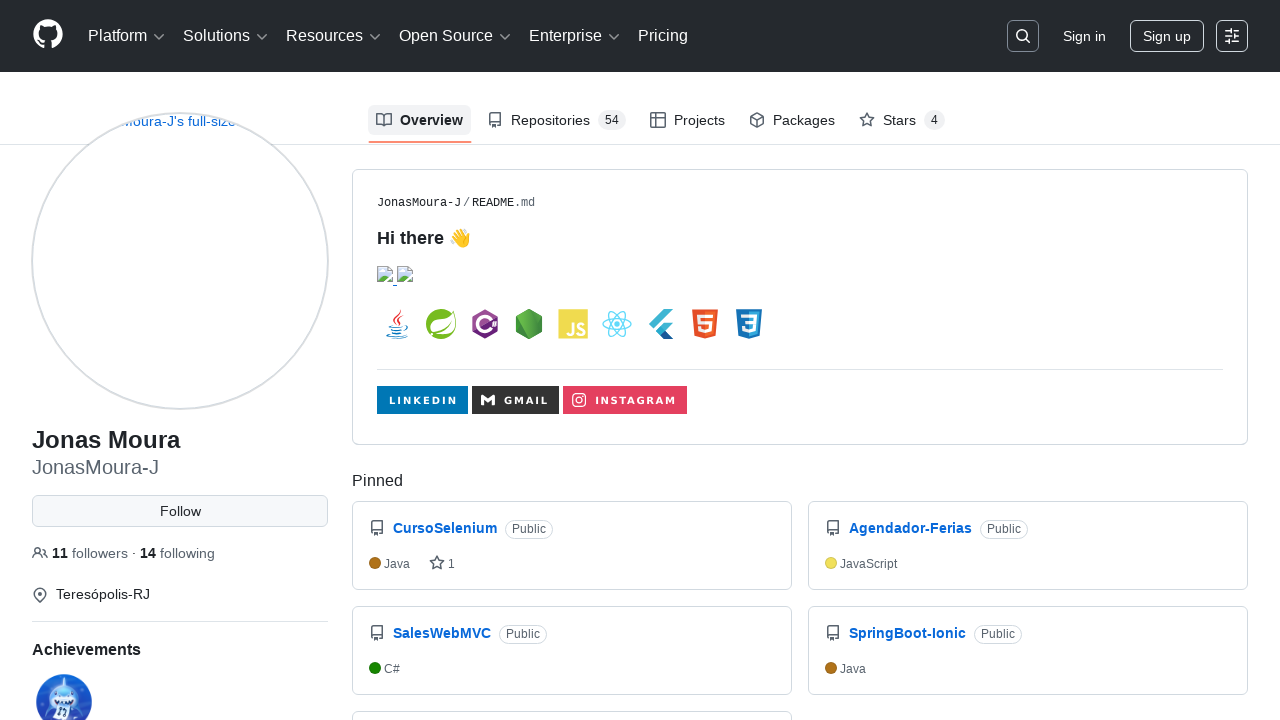